Tests creating a new todo item by entering text in the input field and pressing Enter, then verifying the item appears in the list.

Starting URL: https://todomvc.com/examples/react/dist/

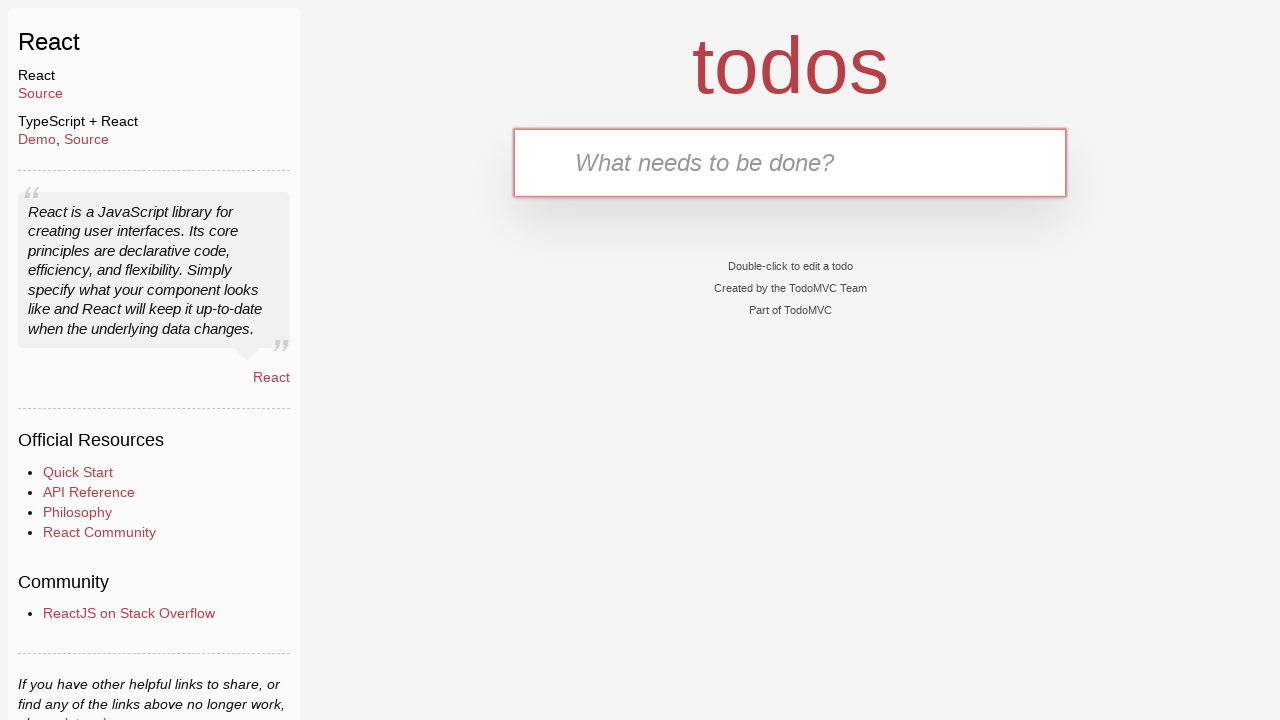

Clicked on the new todo input field at (790, 162) on .new-todo
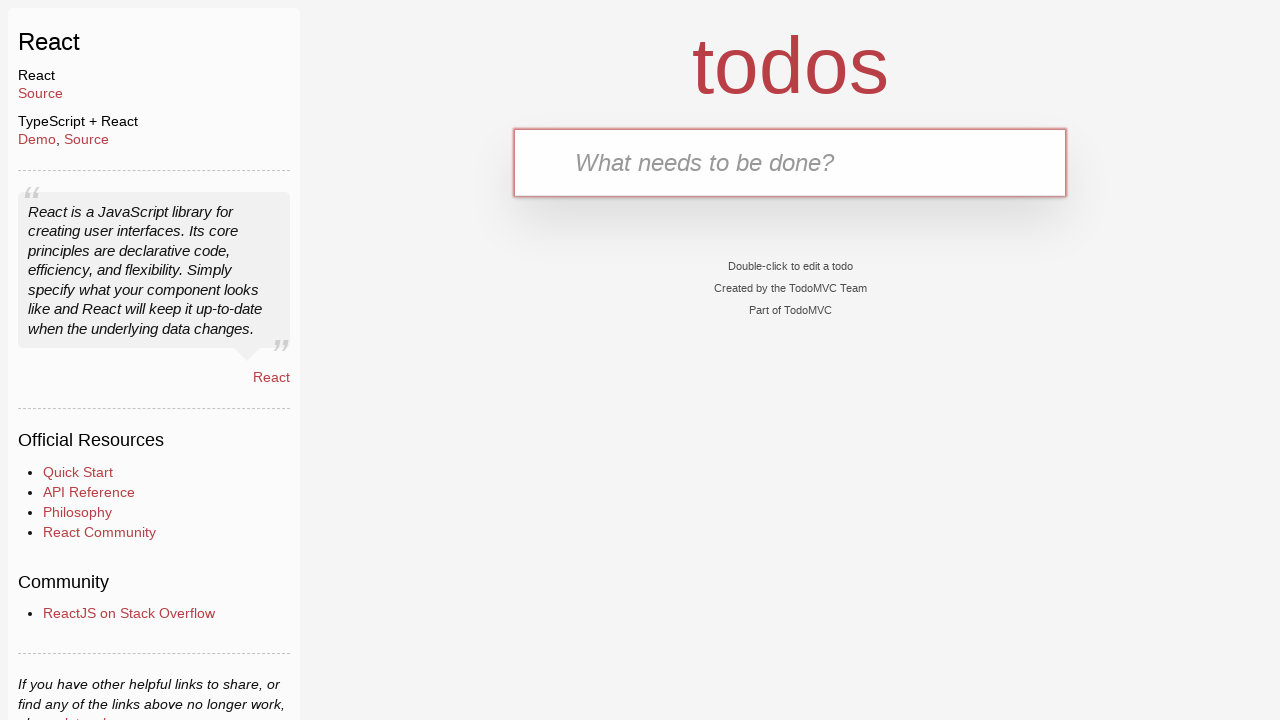

Filled the new todo input field with 'new task' on .new-todo
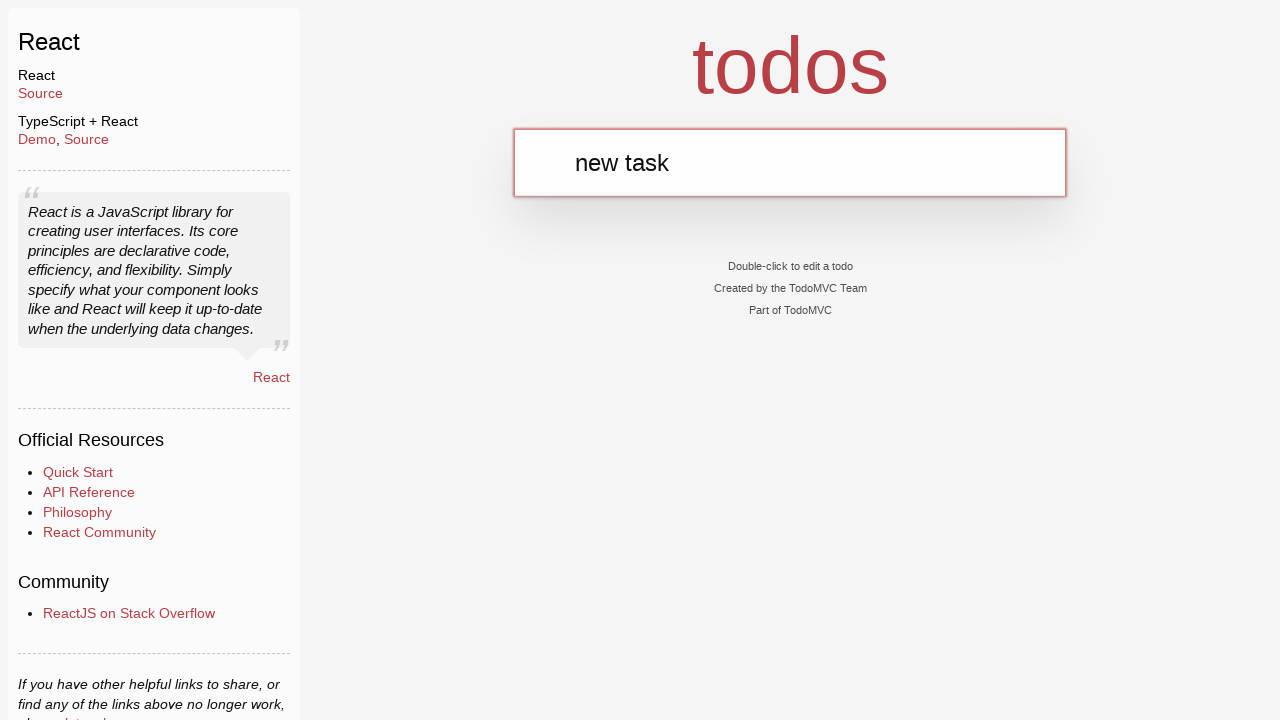

Pressed Enter to create the todo item on .new-todo
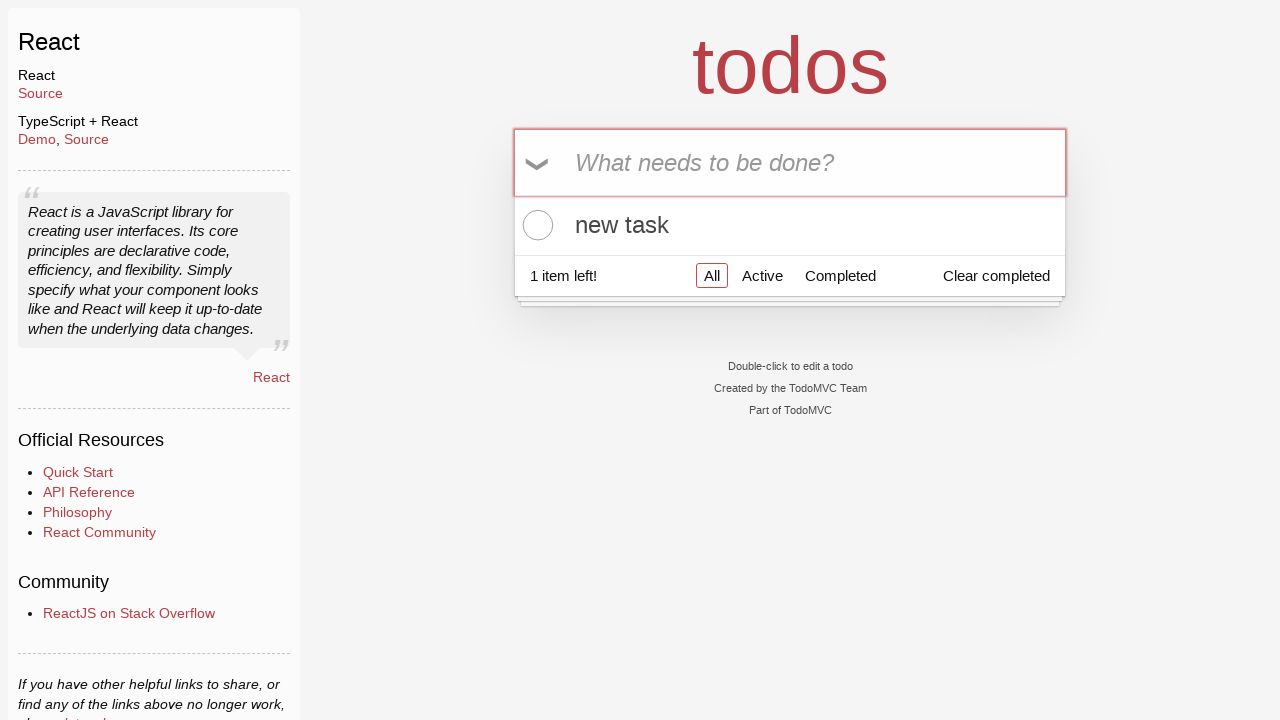

Todo item appeared in the list
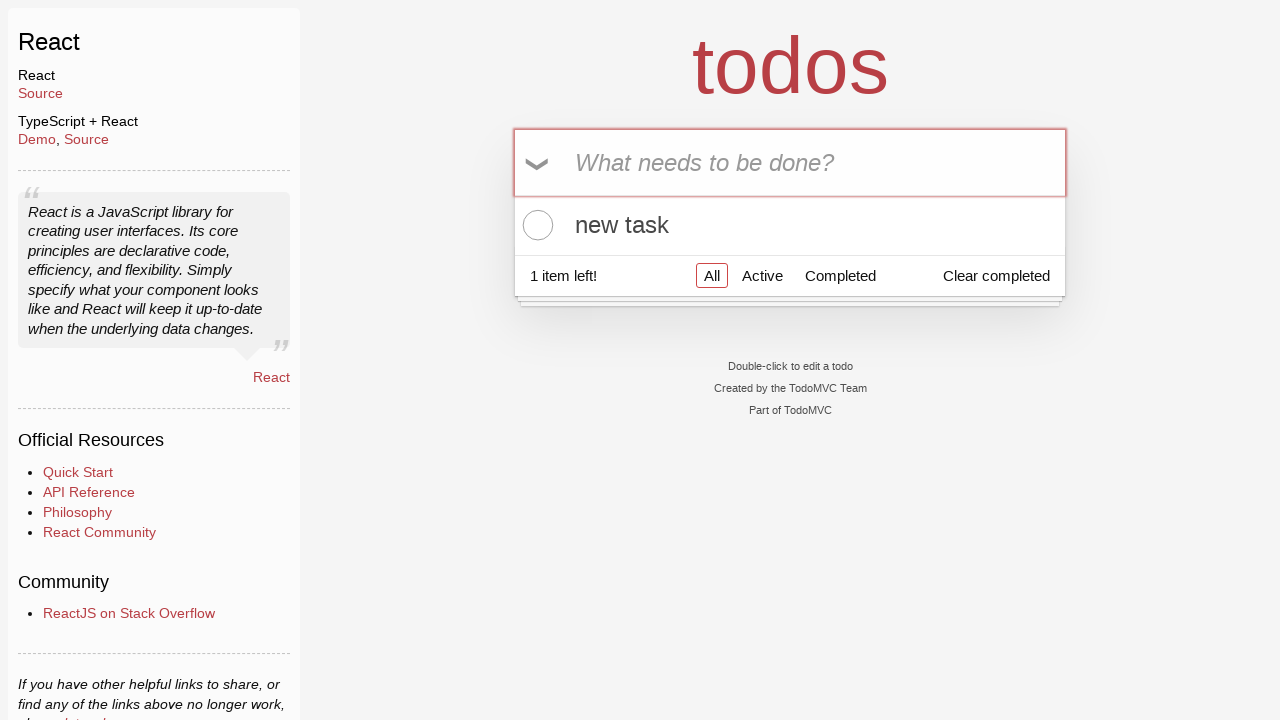

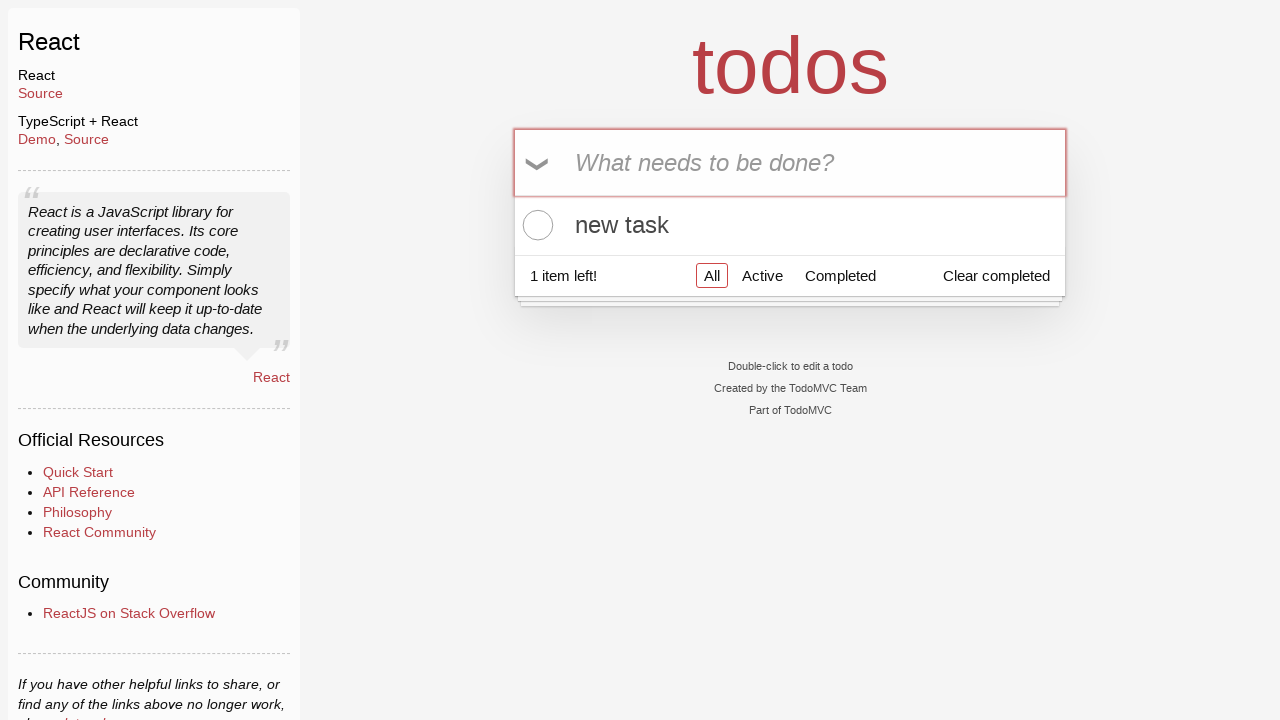